Tests the forgot password functionality by clicking the forgot password link and filling in email and new password fields to reset the password.

Starting URL: https://rahulshettyacademy.com/client

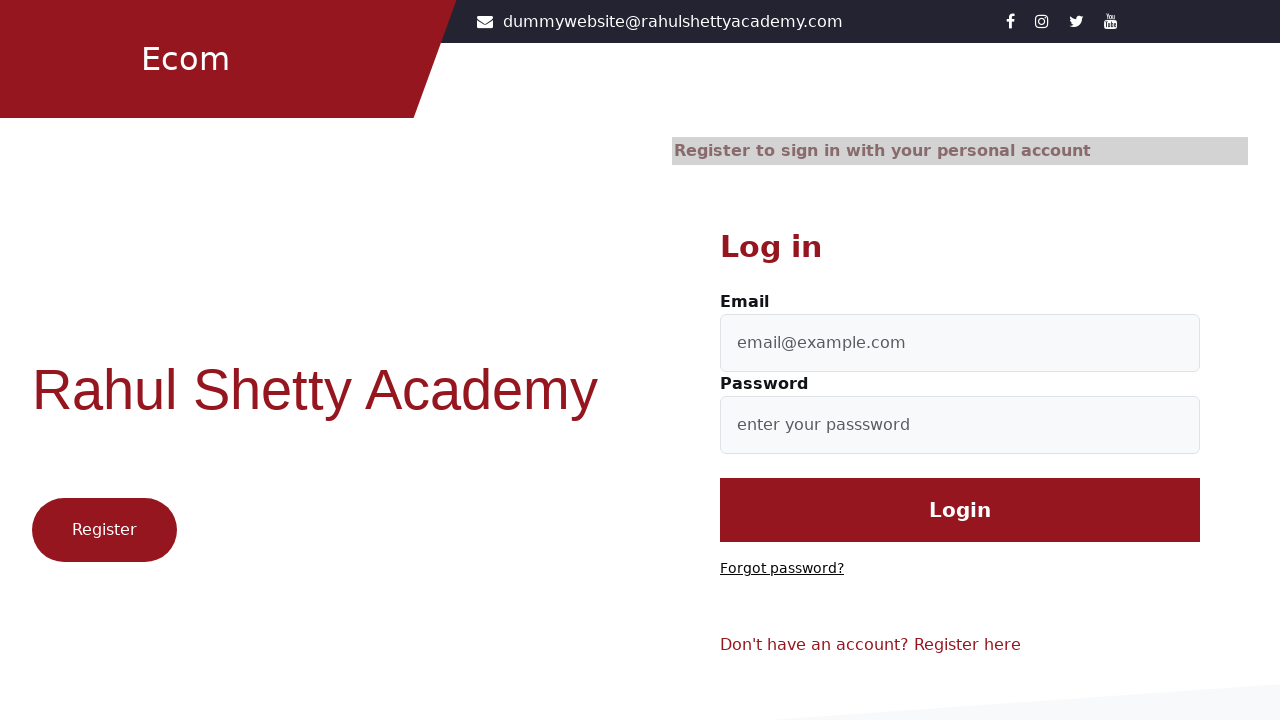

Clicked 'Forgot password?' link at (782, 569) on text=Forgot password?
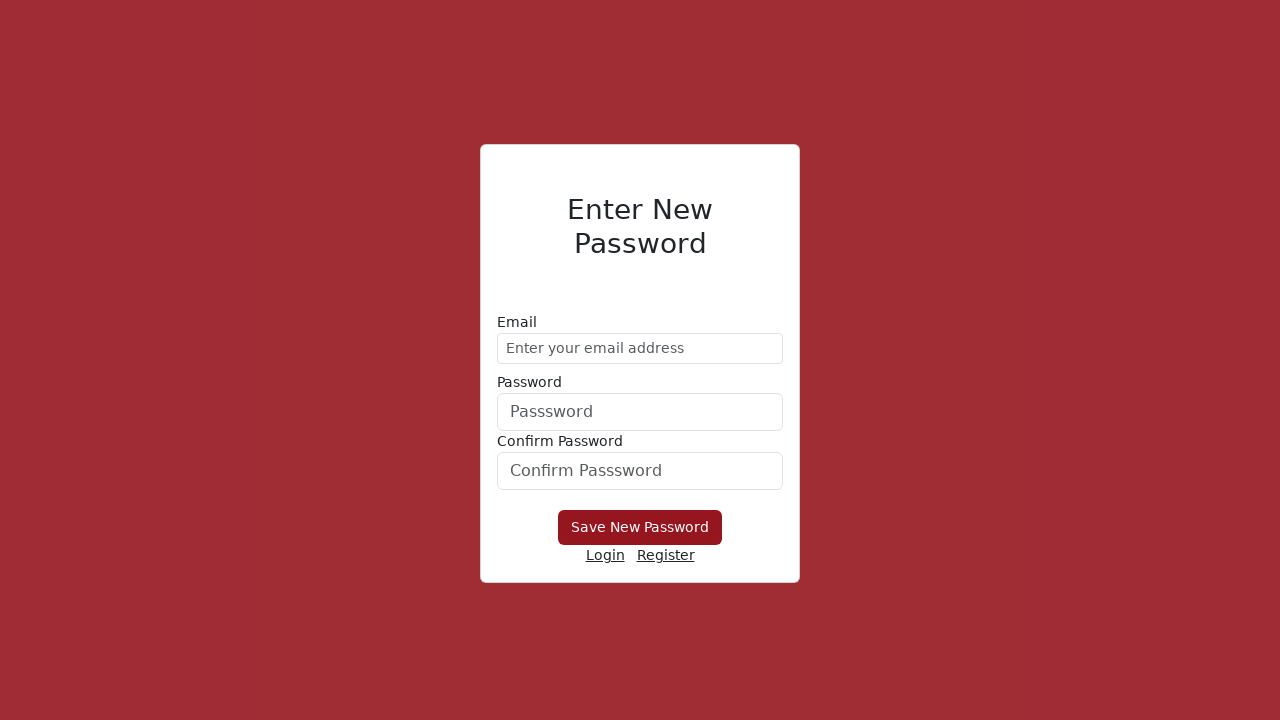

Filled in email address 'alex@gmail.com' on form div:nth-child(1) input
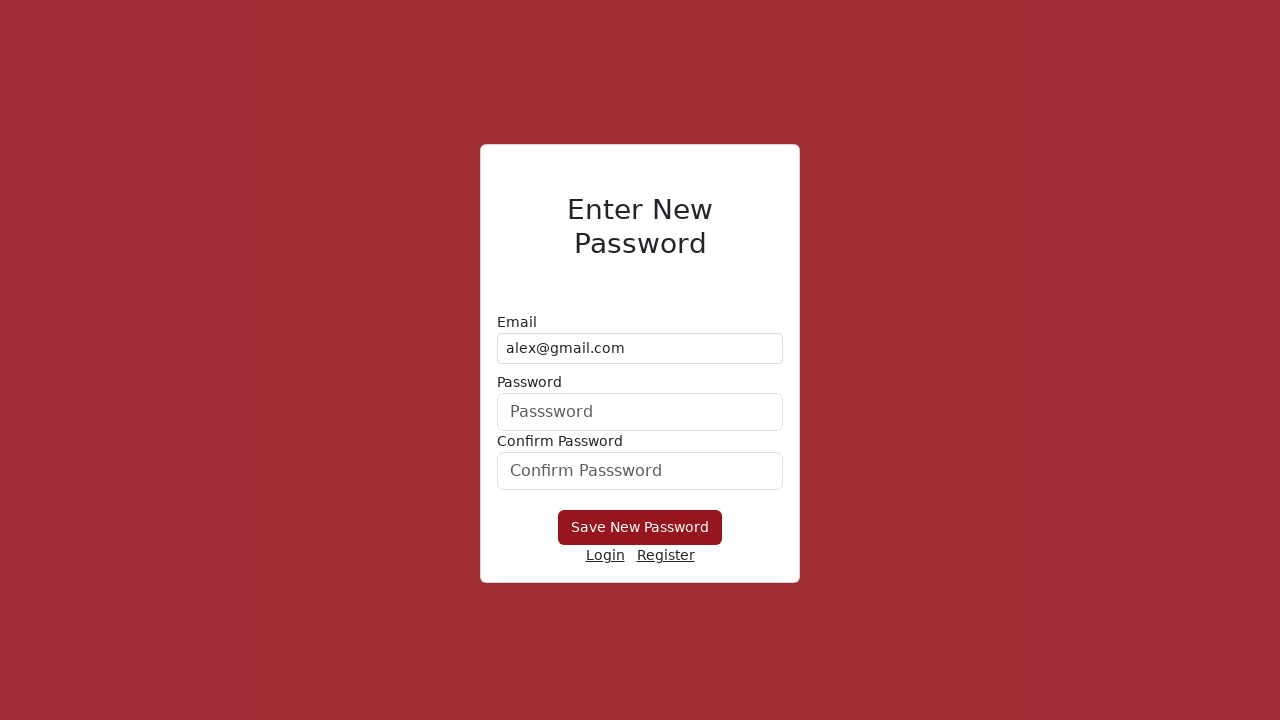

Filled in new password field on form div:nth-child(2) input
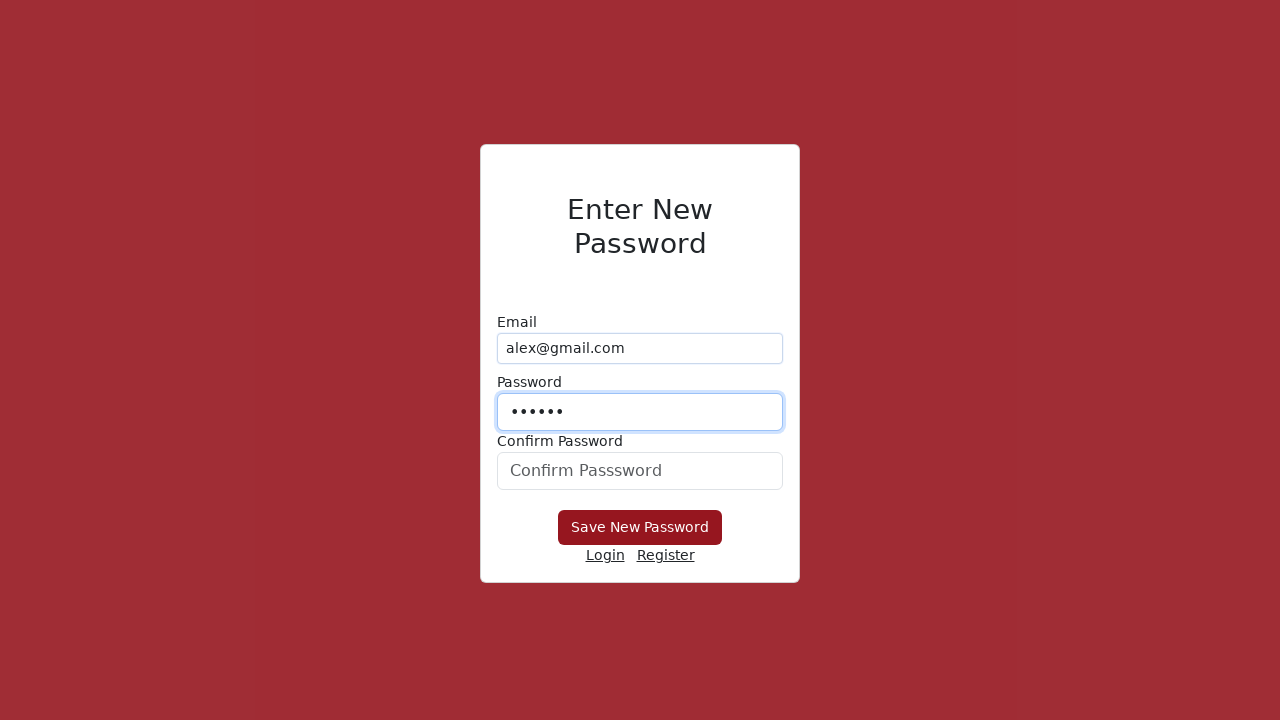

Filled in confirm password field on #confirmPassword
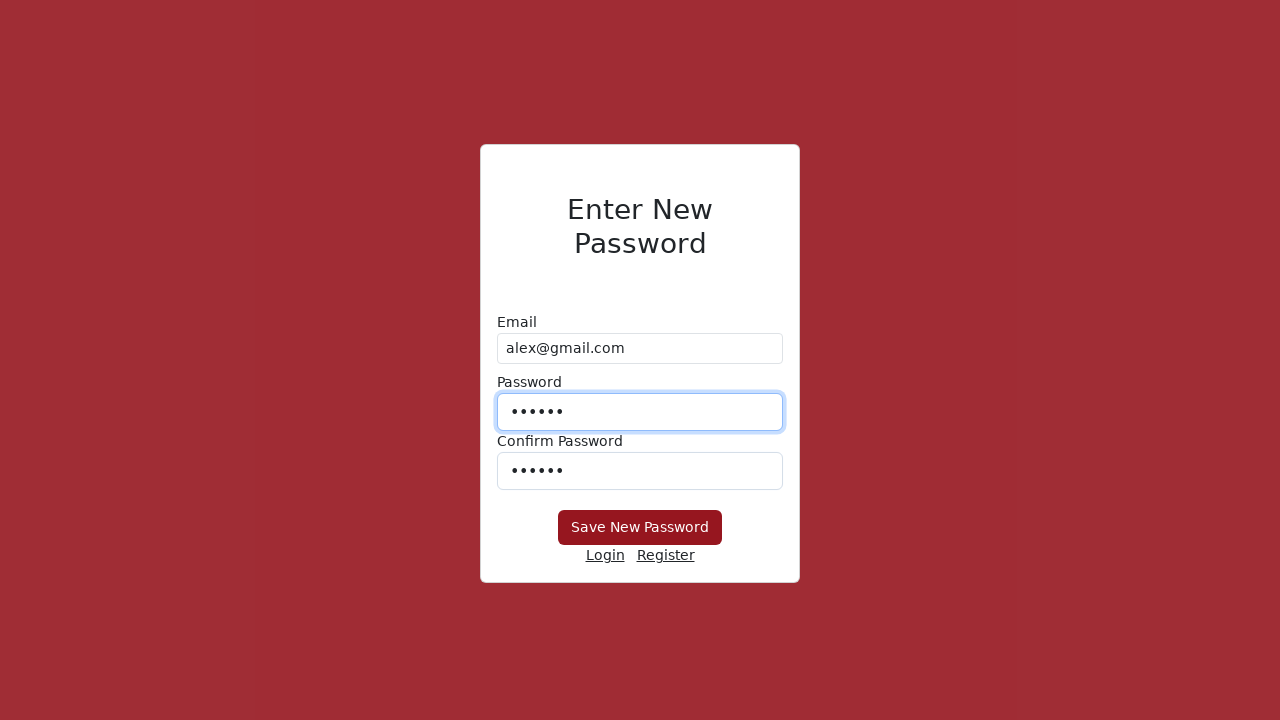

Clicked 'Save New Password' button to submit password reset at (640, 528) on button:has-text('Save New Password')
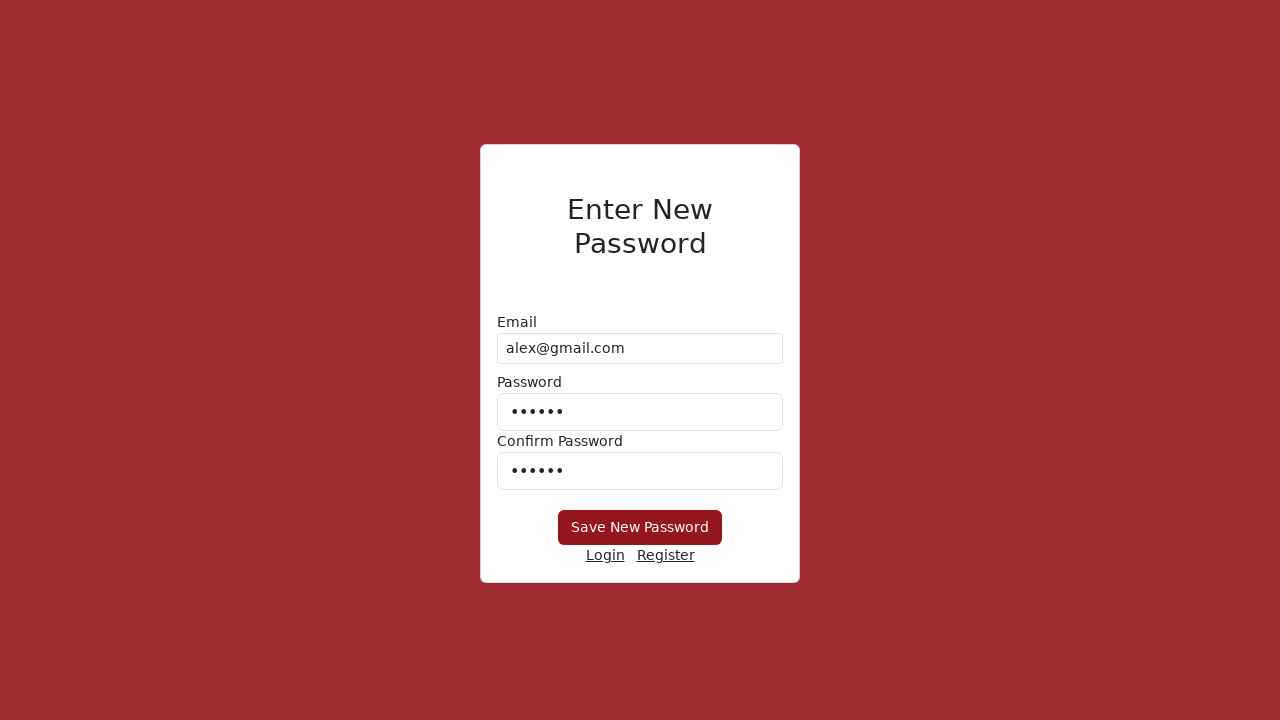

Waited for password reset action to complete
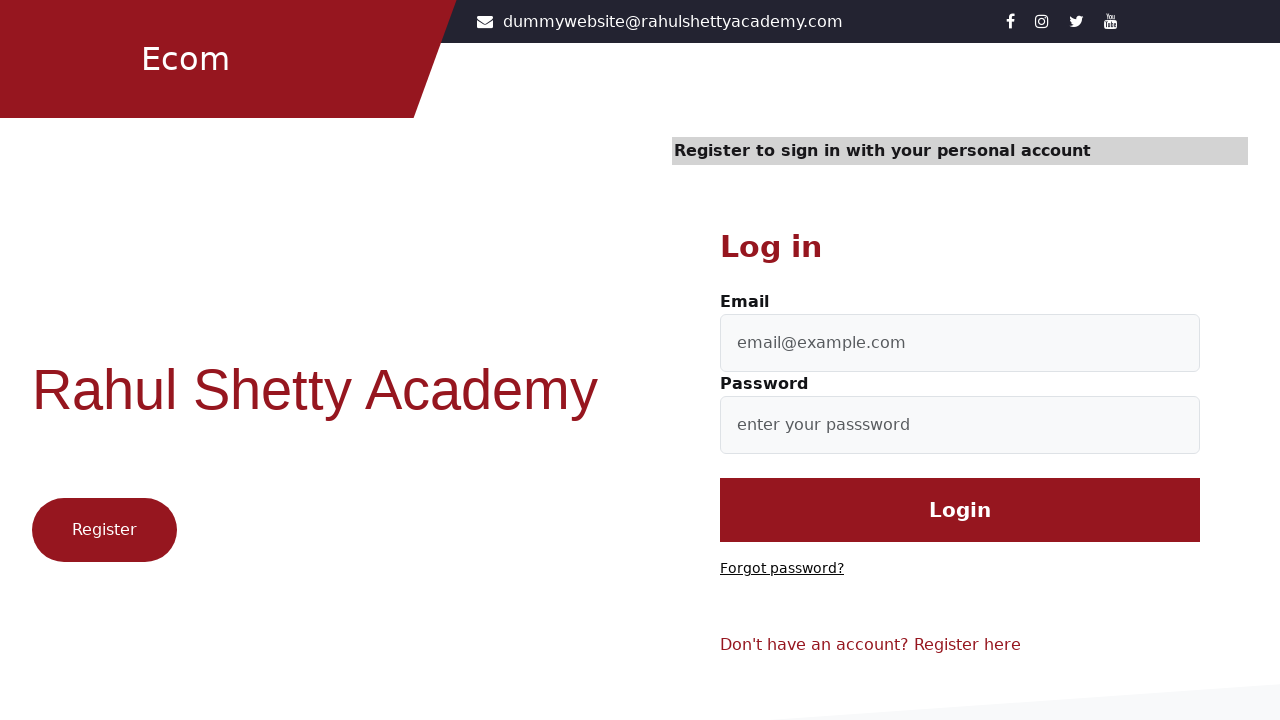

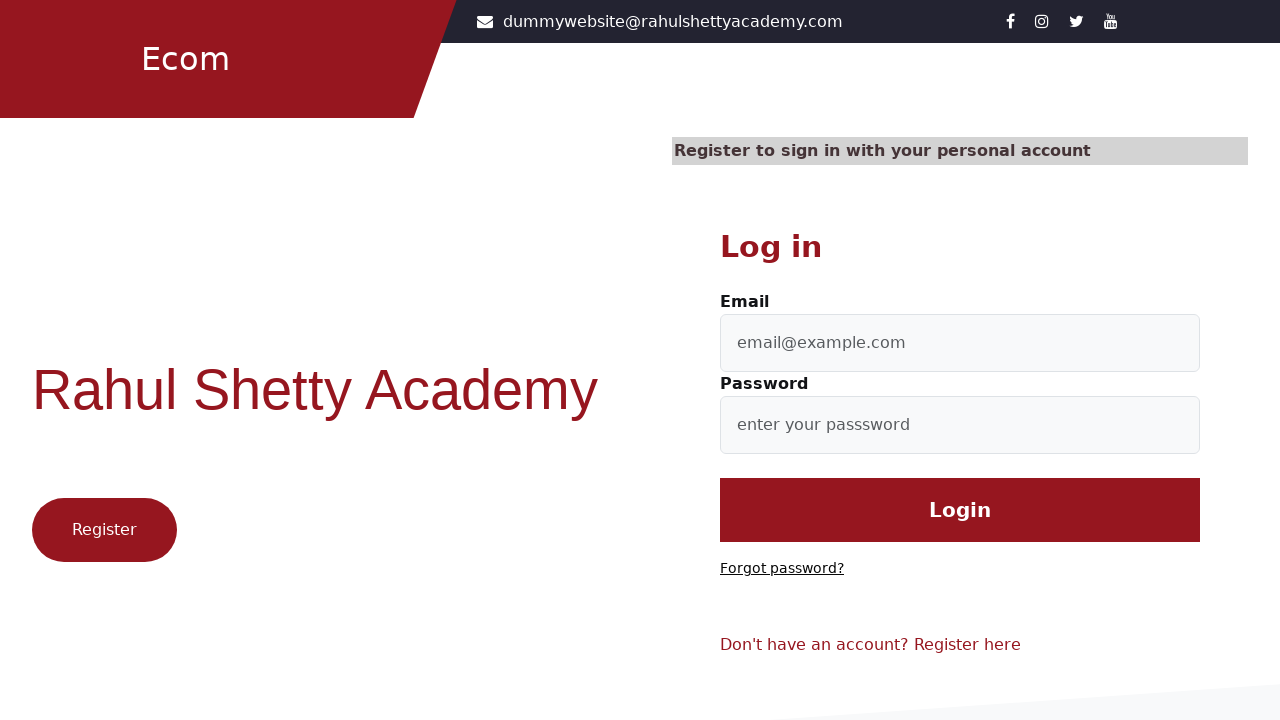